Tests sending a message to the DeepAI chatbot by filling the chat input box and clicking the submit button.

Starting URL: https://deepai.org/chat

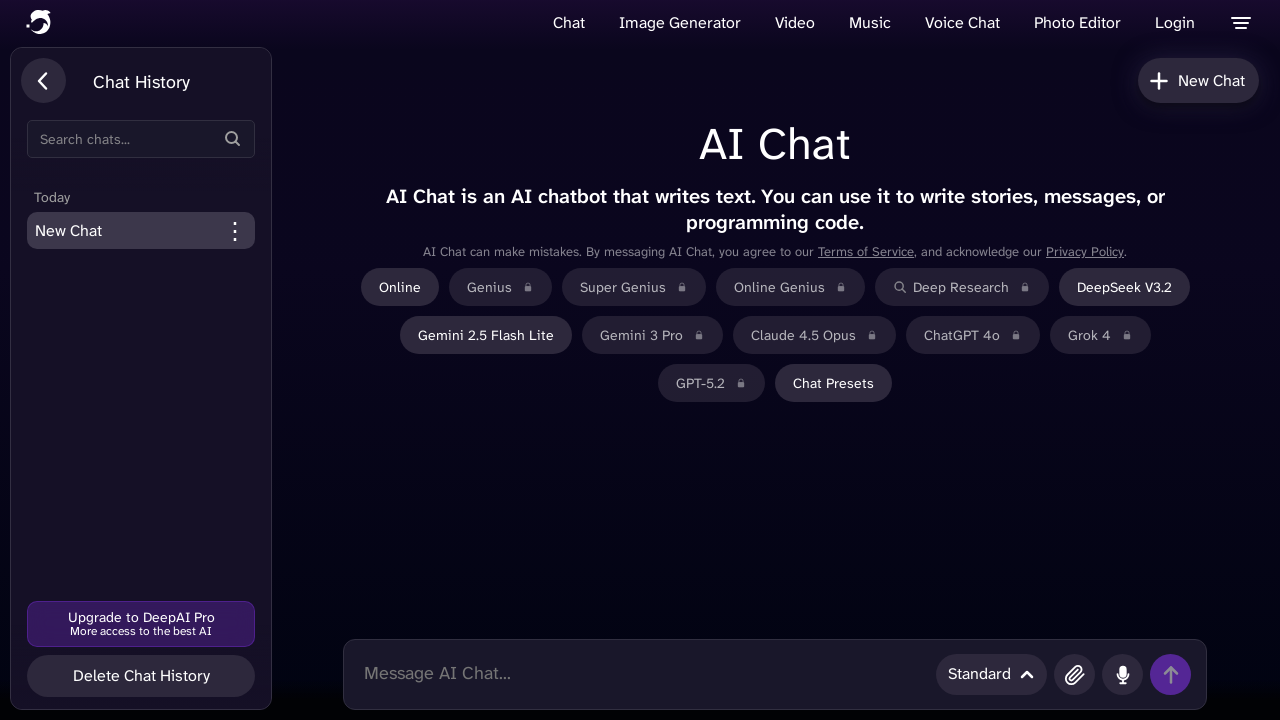

Chat interface loaded and chatbox selector found
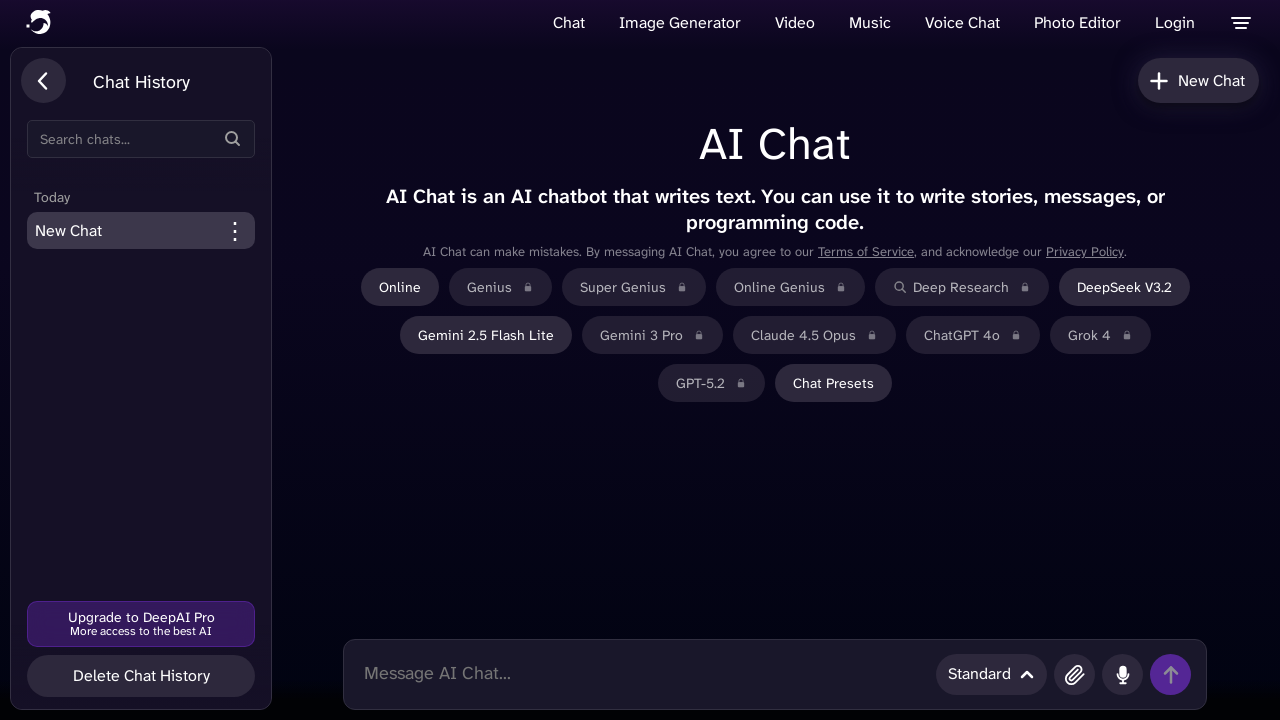

Filled chat input with test message on .chatbox
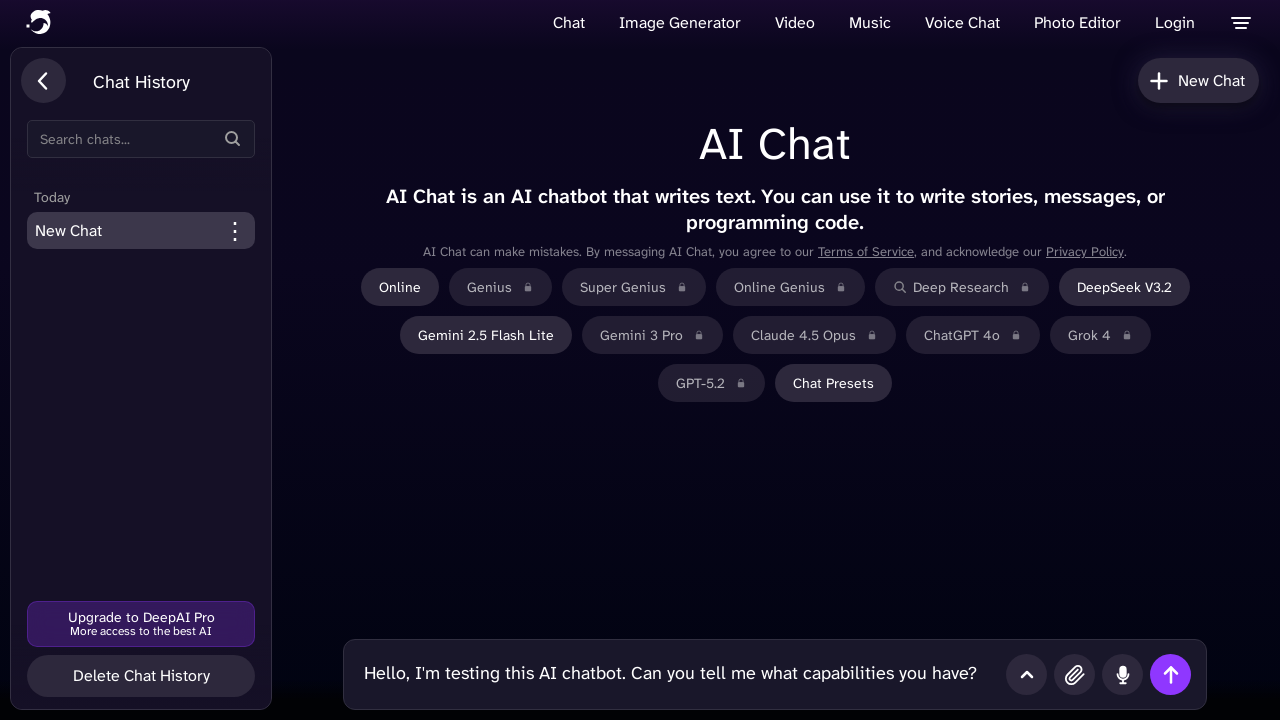

Clicked submit button to send message to DeepAI chatbot at (1170, 674) on #chatSubmitButton
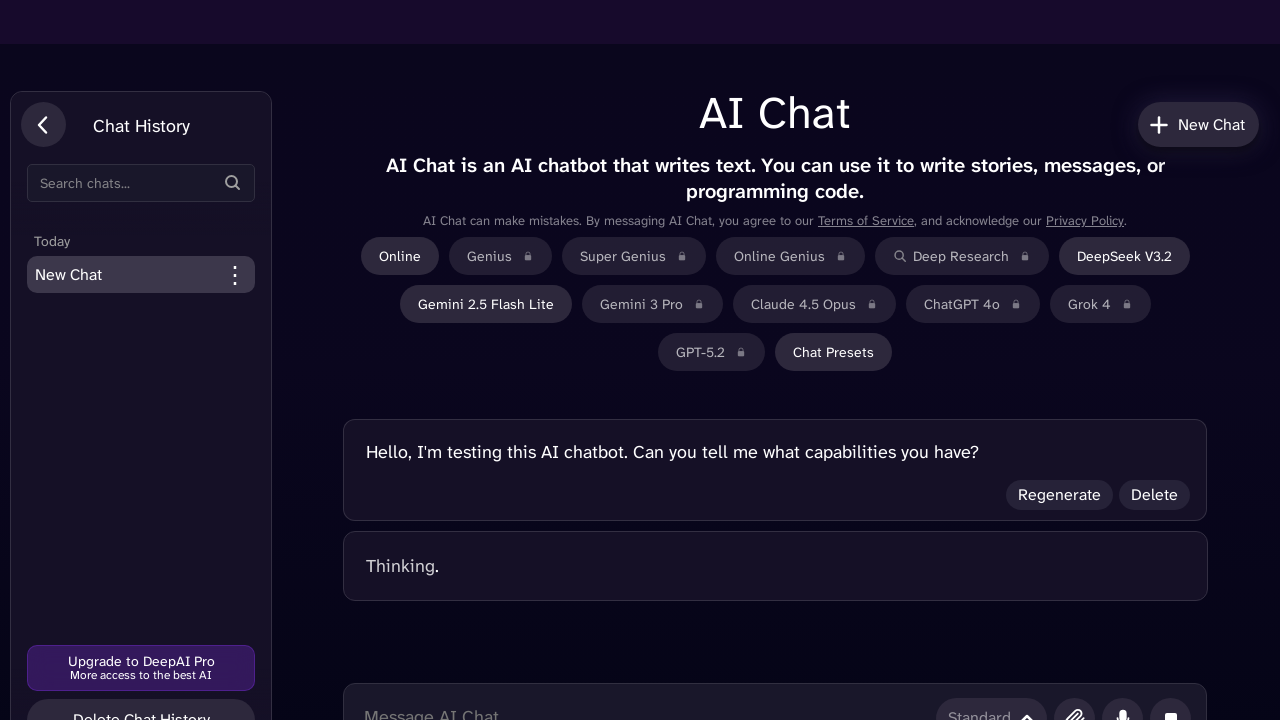

Waited for chatbot response
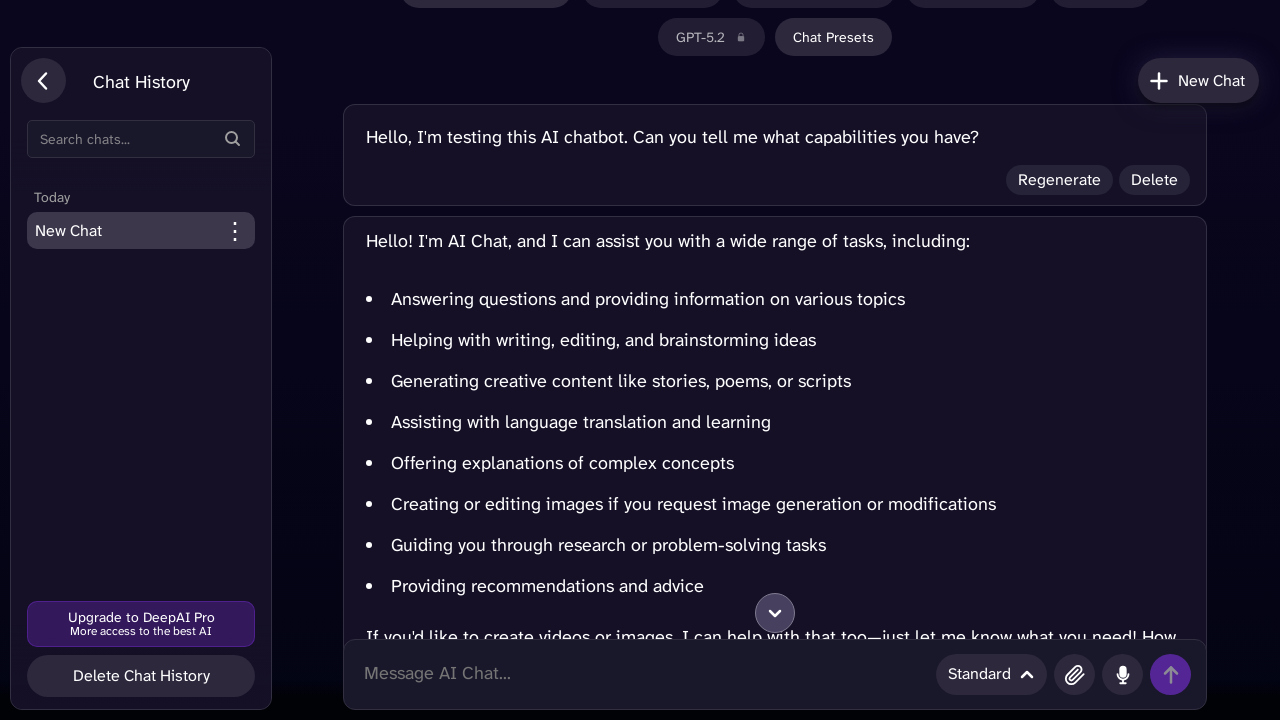

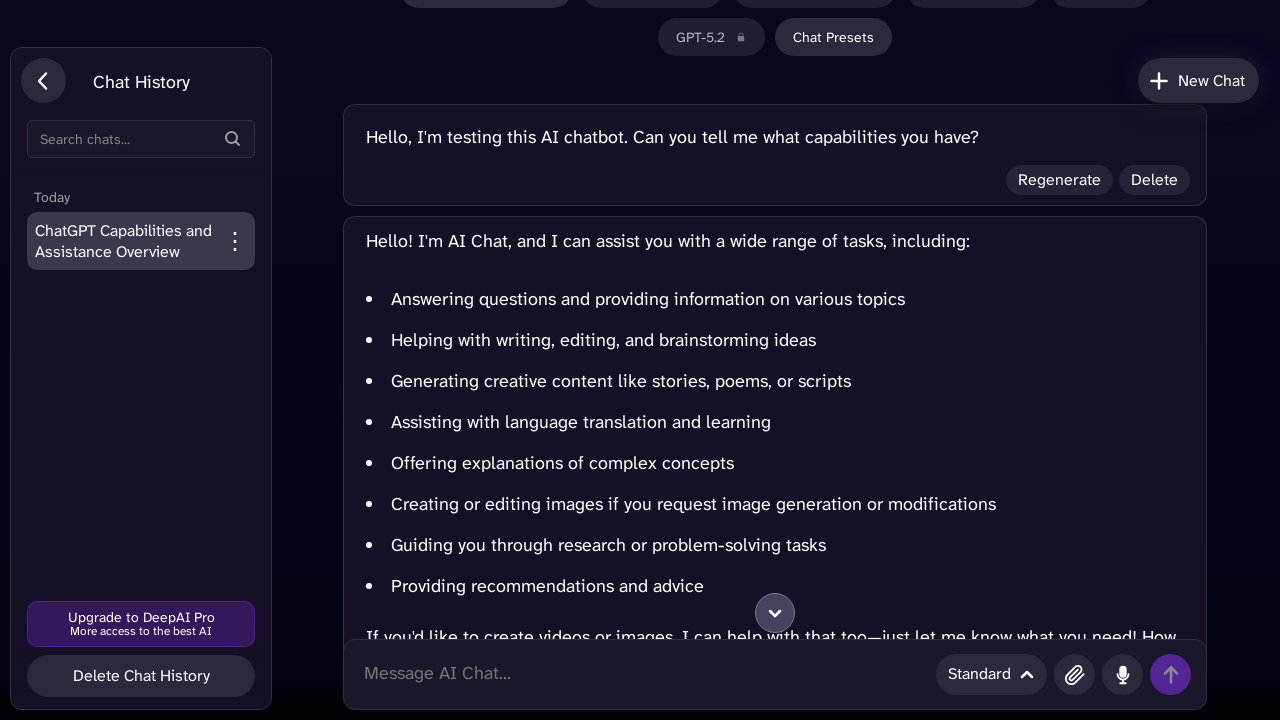